Tests a simple web form by entering text into a textarea and clicking the submit button

Starting URL: https://suninjuly.github.io/text_input_task.html

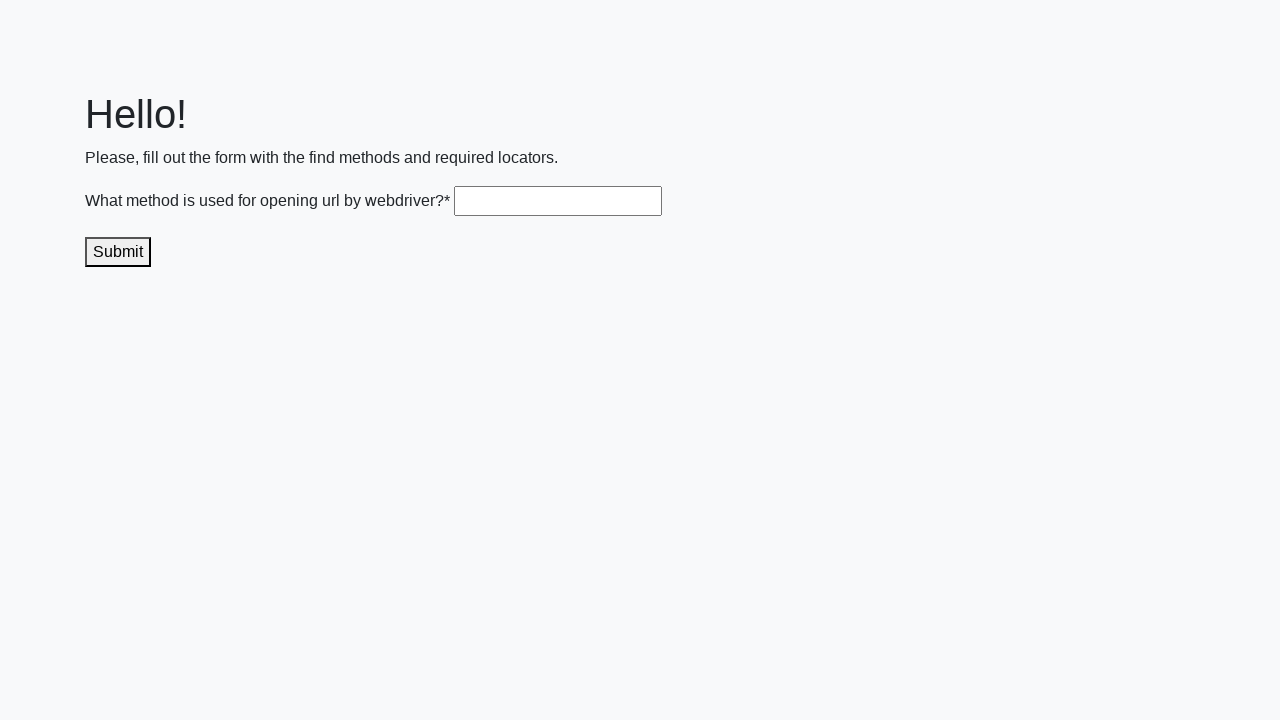

Filled textarea with 'Hello Selenium' on .textarea
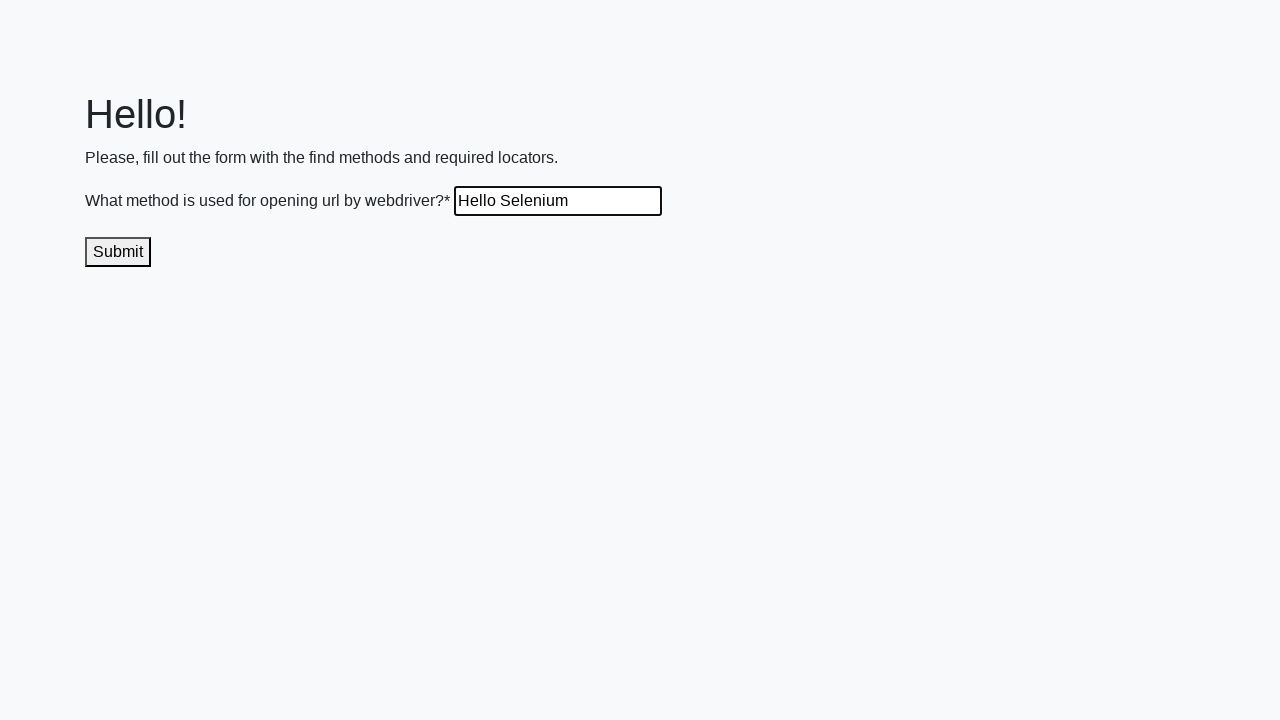

Clicked submit button at (118, 252) on .submit-submission
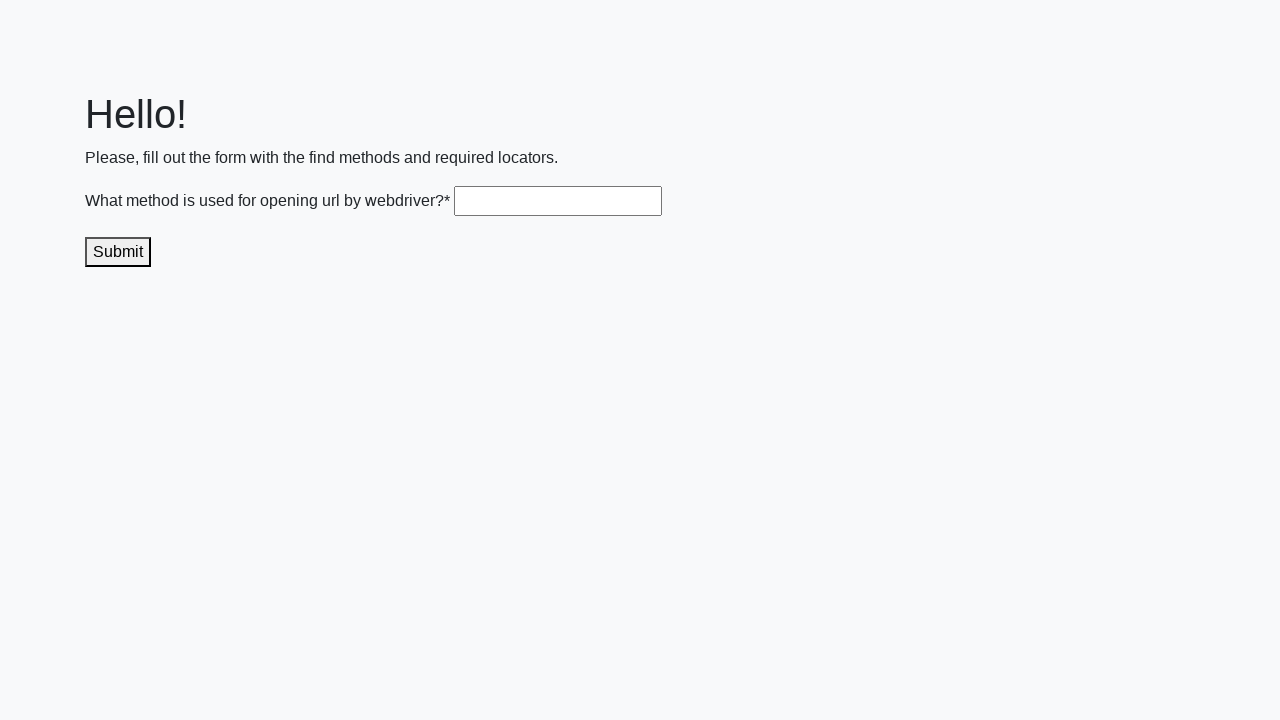

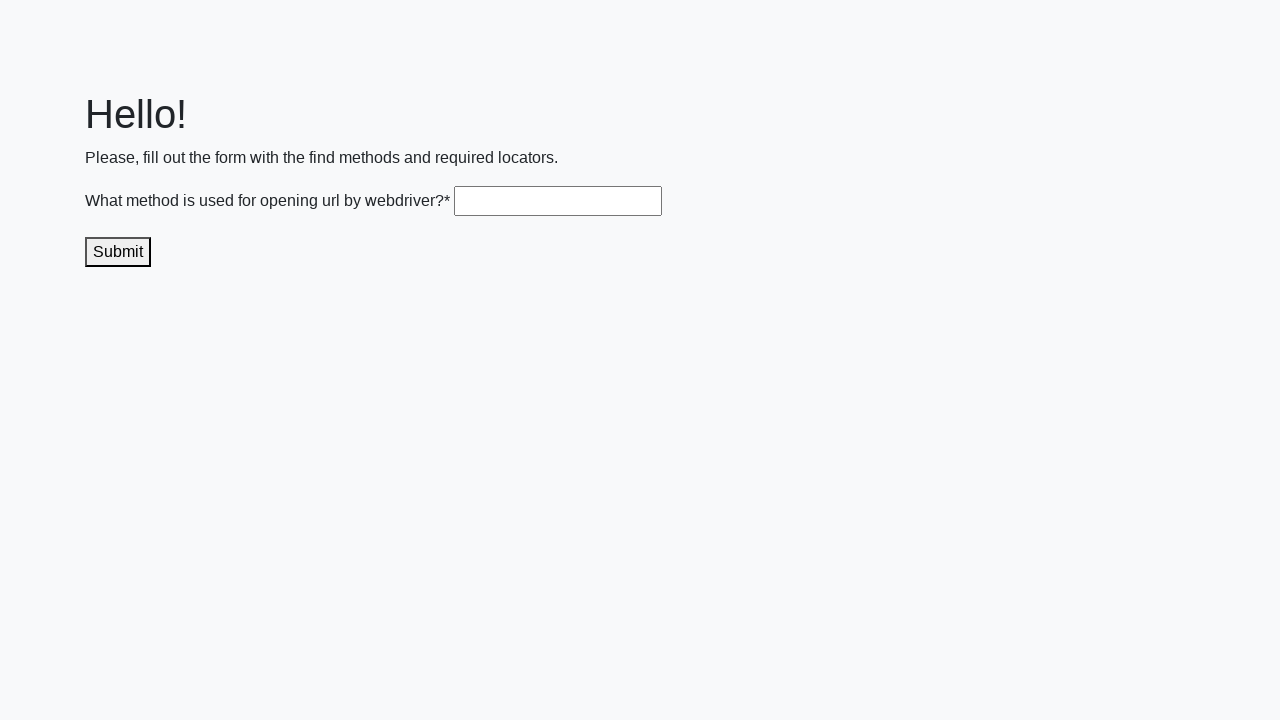